Tests scrolling down to the bottom of the page and then scrolling back up to the top using keyboard shortcuts

Starting URL: https://portaldev.cms.gov/portal/

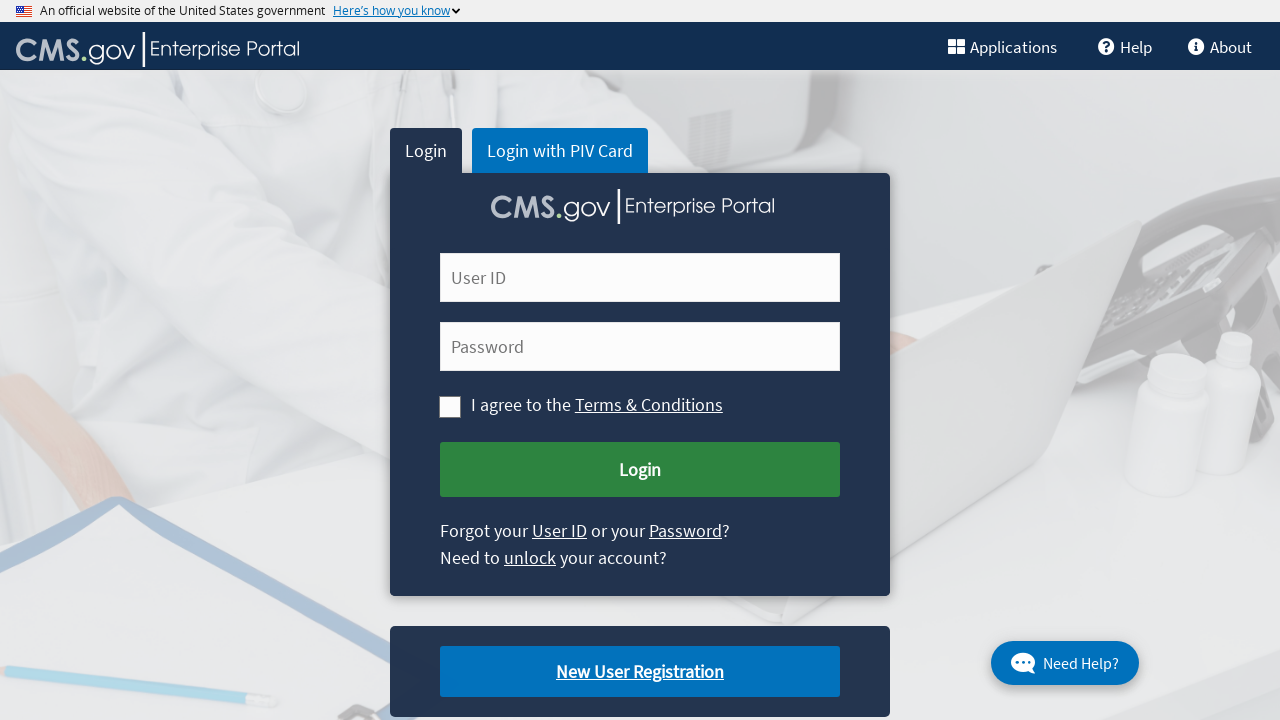

Pressed Ctrl+End to scroll to the bottom of the page
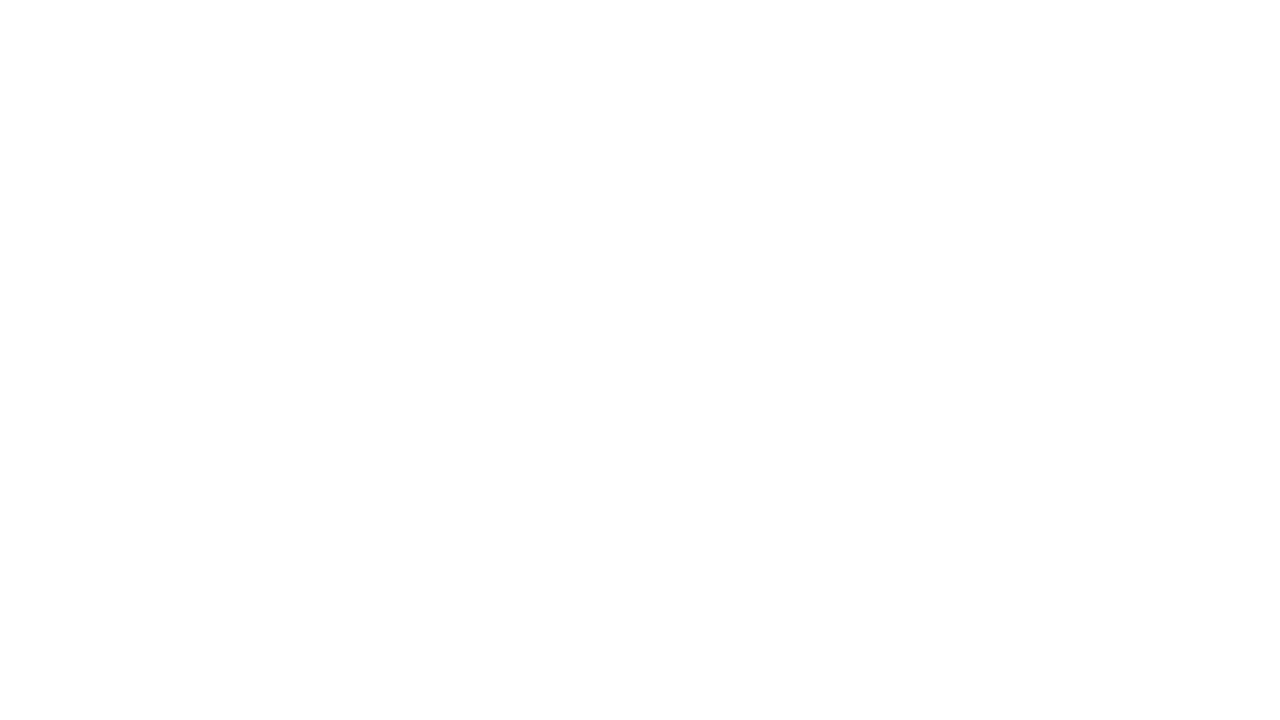

Waited 2 seconds to observe the scroll to bottom
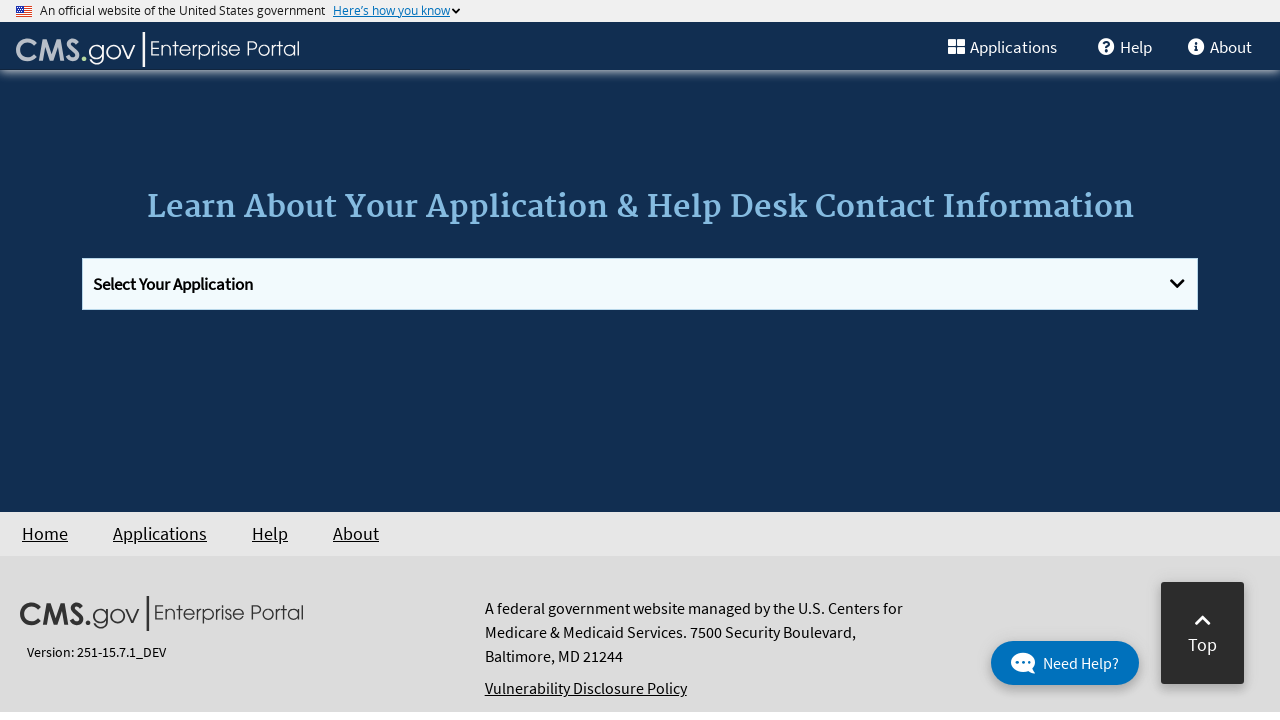

Pressed Ctrl+Home to scroll back to the top of the page
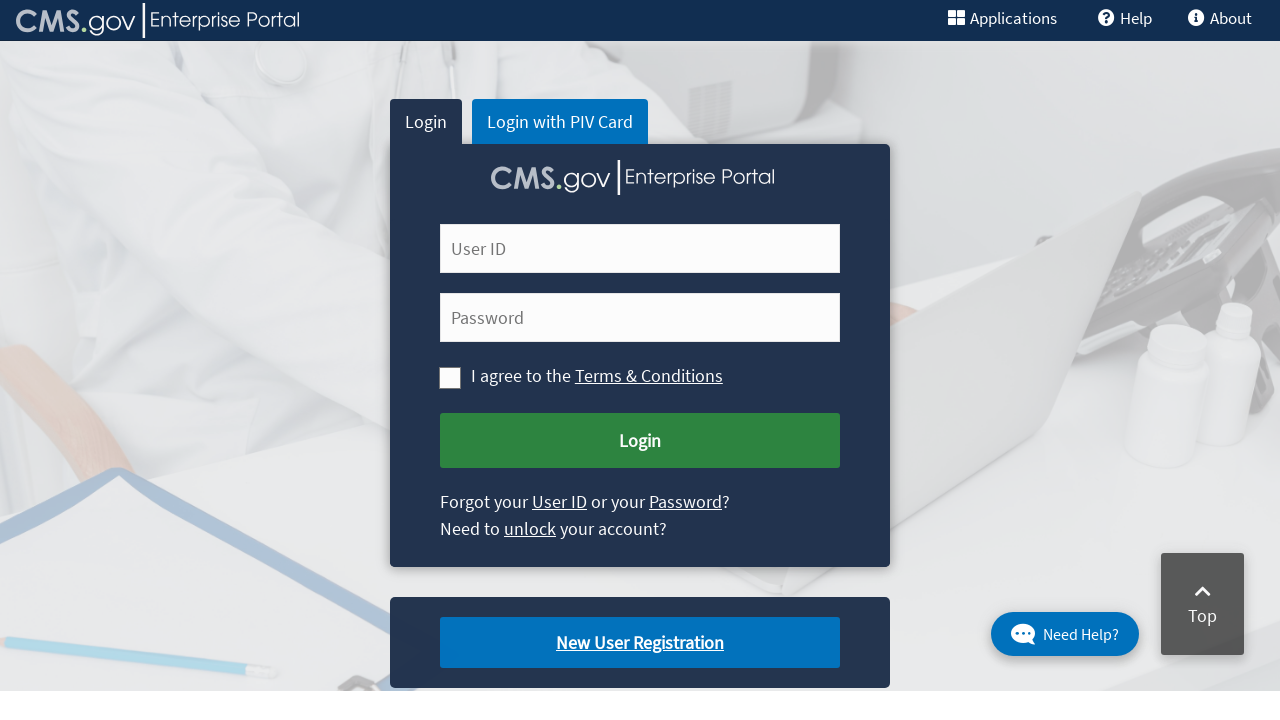

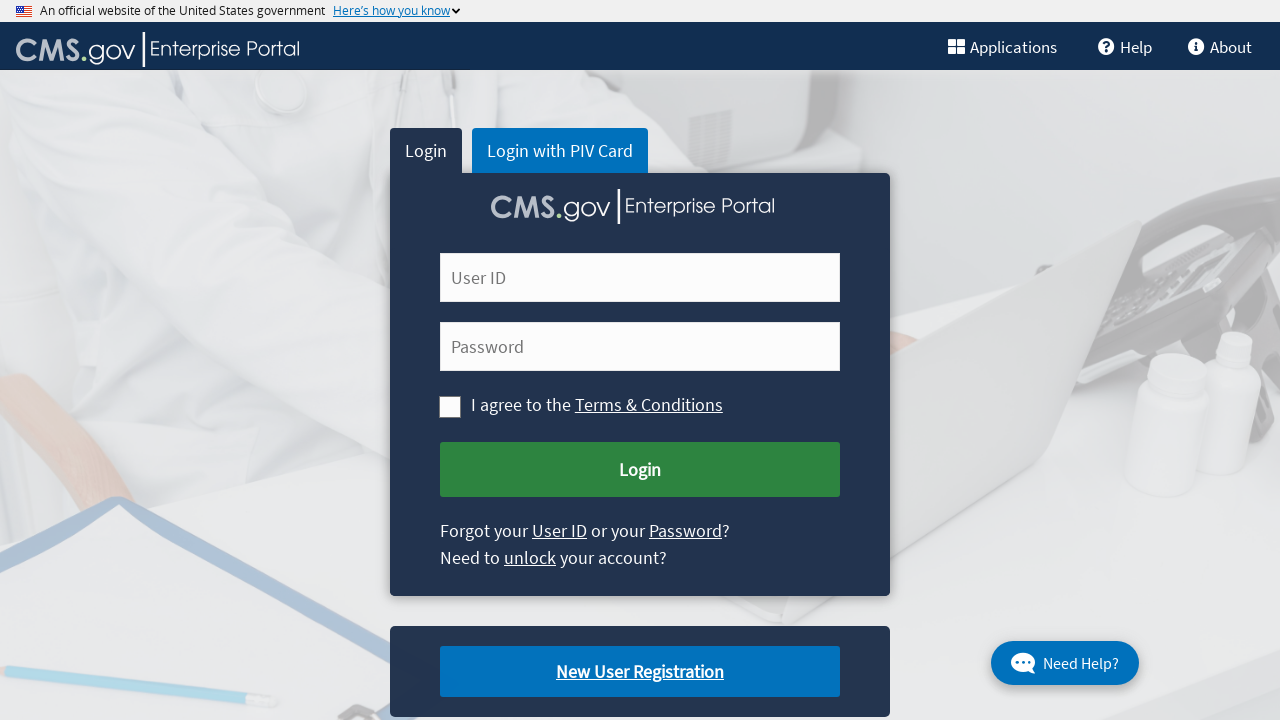